Tests dropdown selection functionality by selecting options from skills dropdown by index and from date of birth dropdown by value, with scrolling to make elements visible.

Starting URL: https://demo.automationtesting.in/Register.html

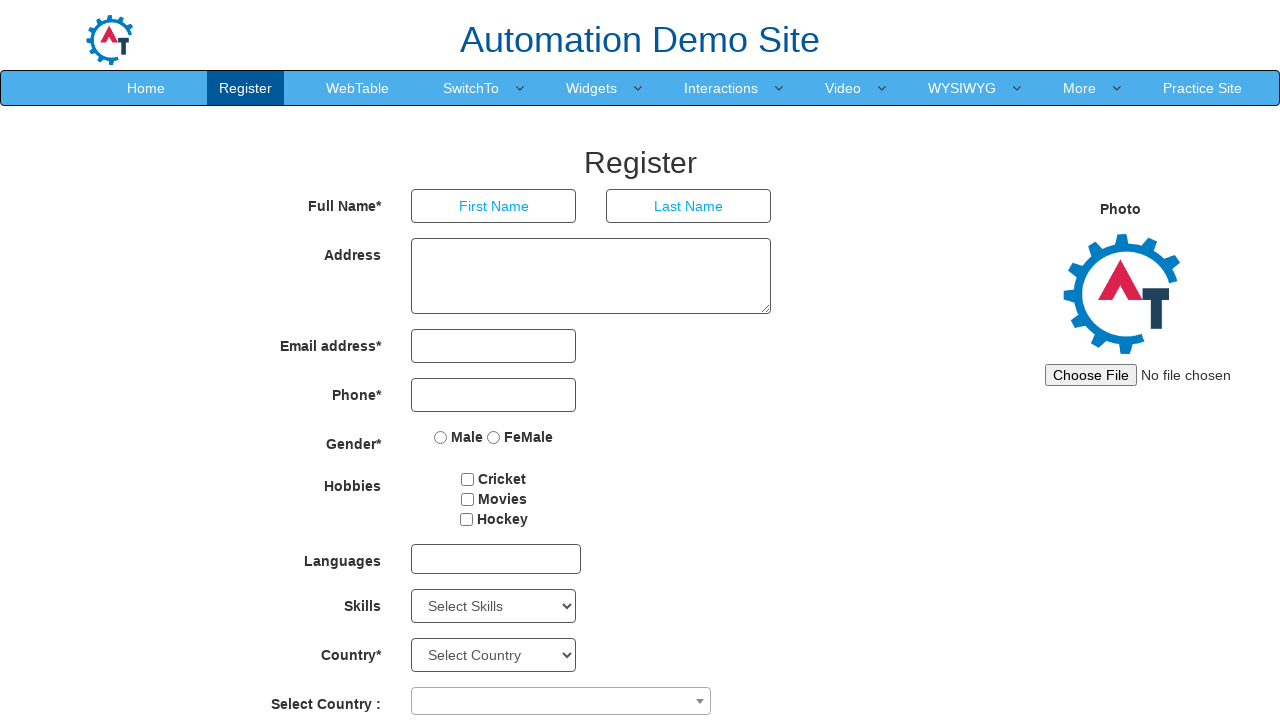

Selected option at index 3 from skills dropdown on (//select[@type='text'])[1]
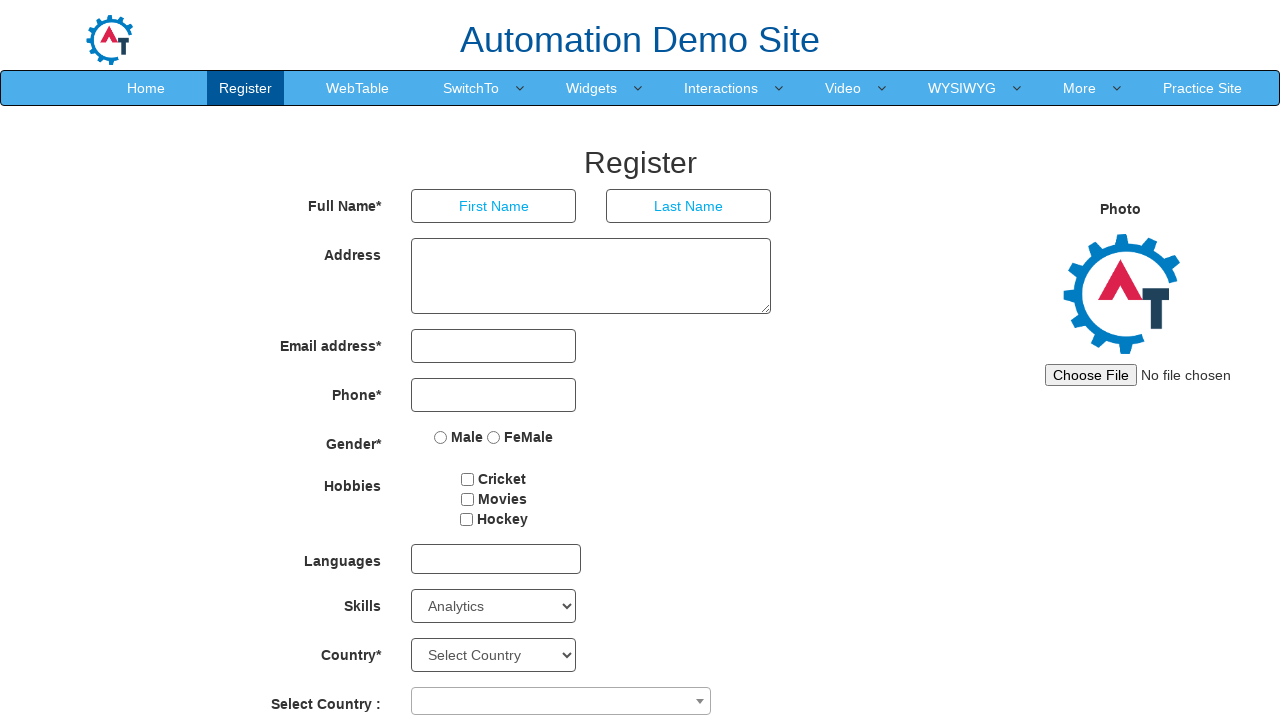

Scrolled to password field to make date of birth dropdown visible
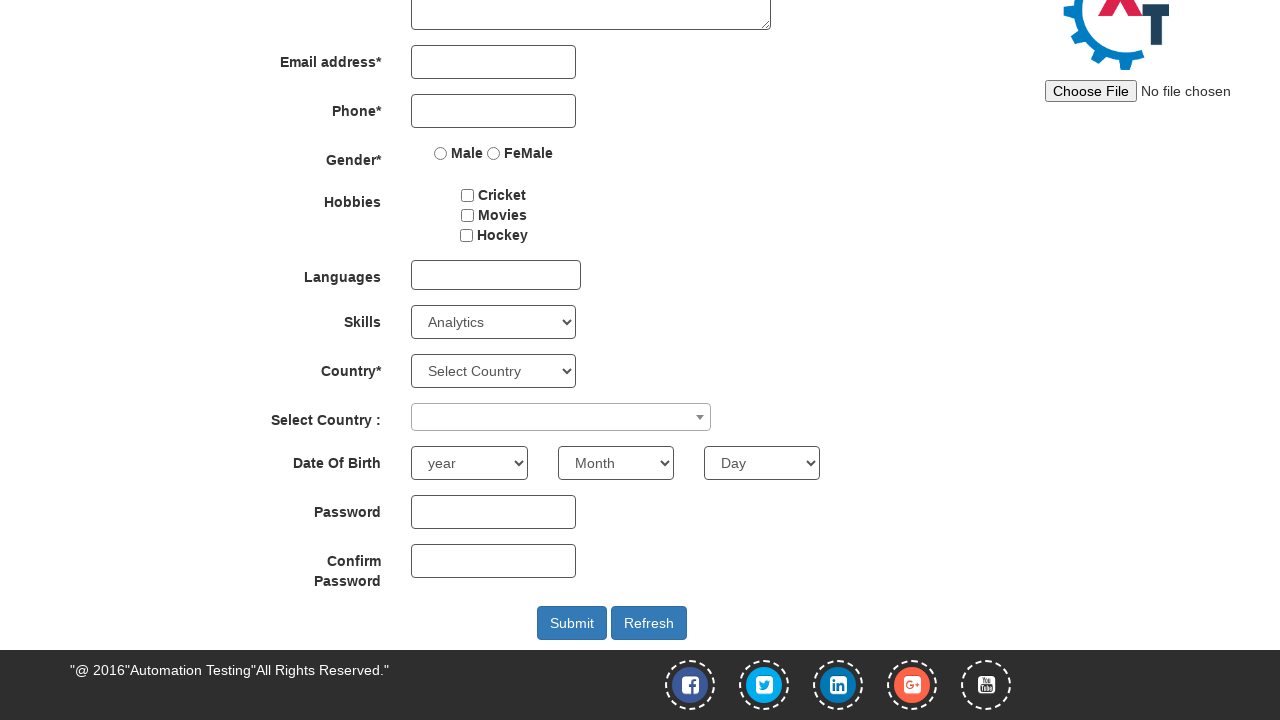

Selected year 1921 from date of birth dropdown on (//select[@type='text'])[3]
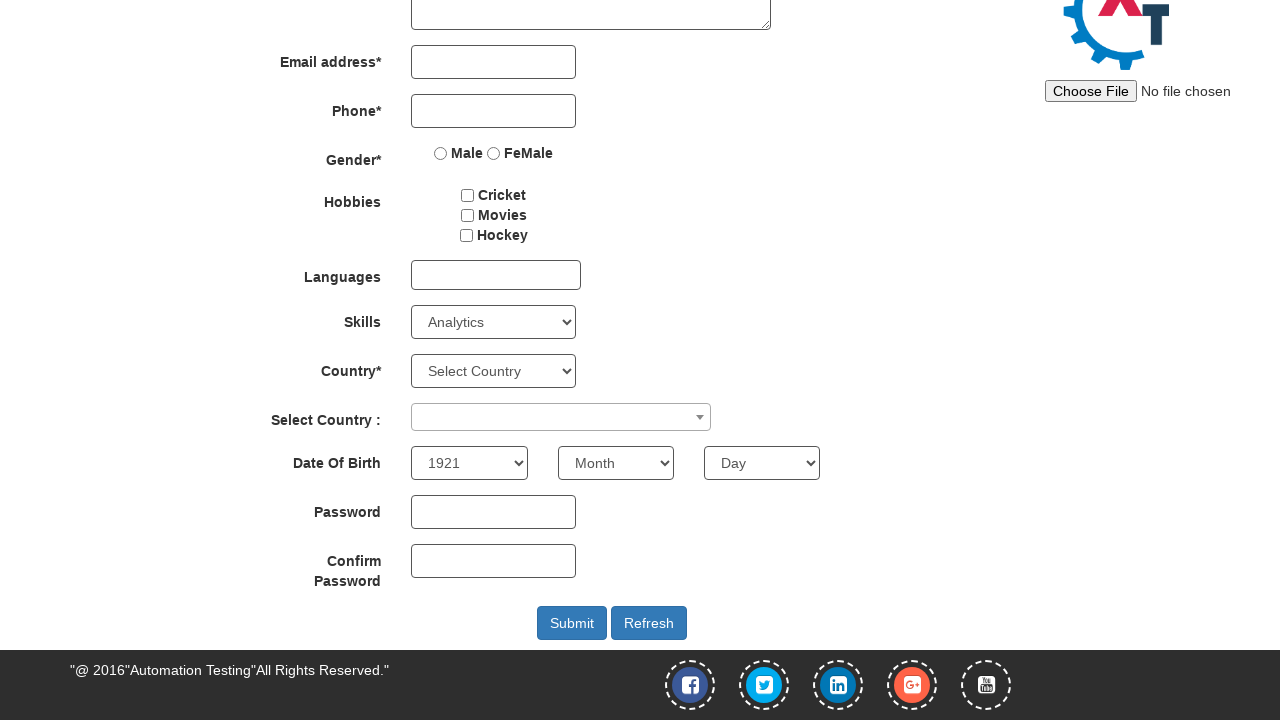

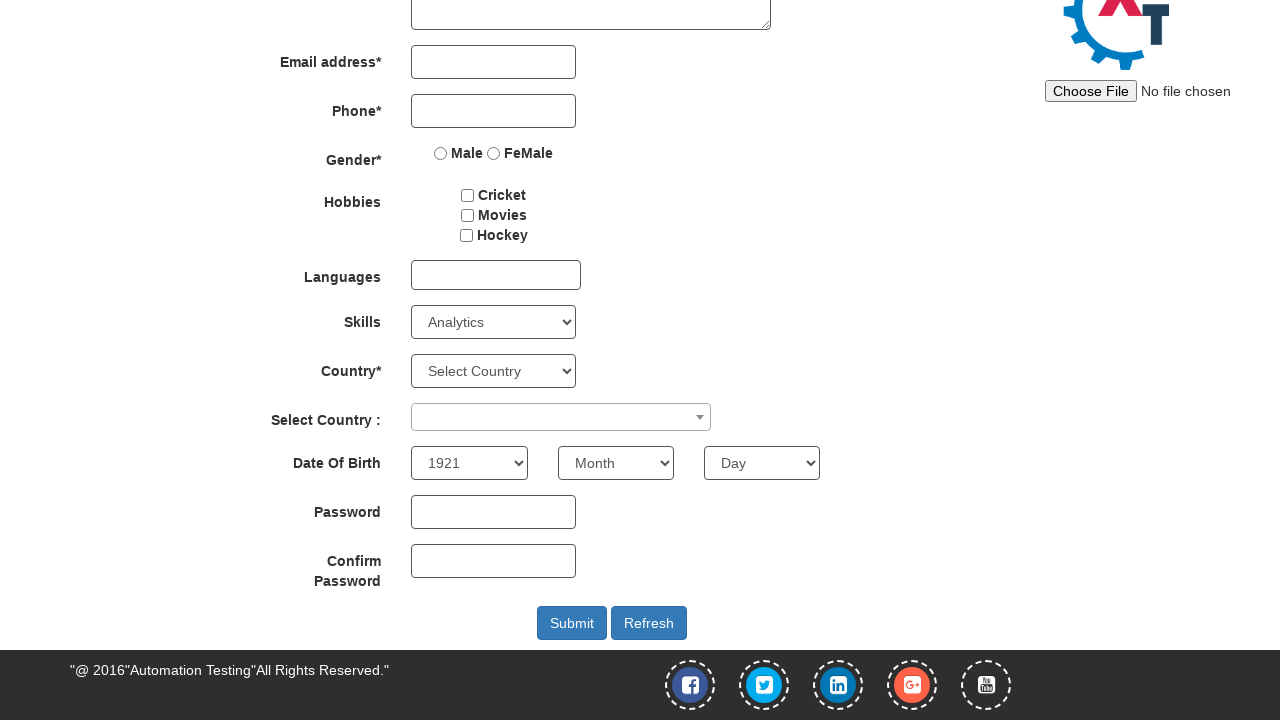